Tests Unix timestamp converter by entering a timestamp value and verifying the conversion displays hour, minute, and second components

Starting URL: https://www.unixtimestamp.com/

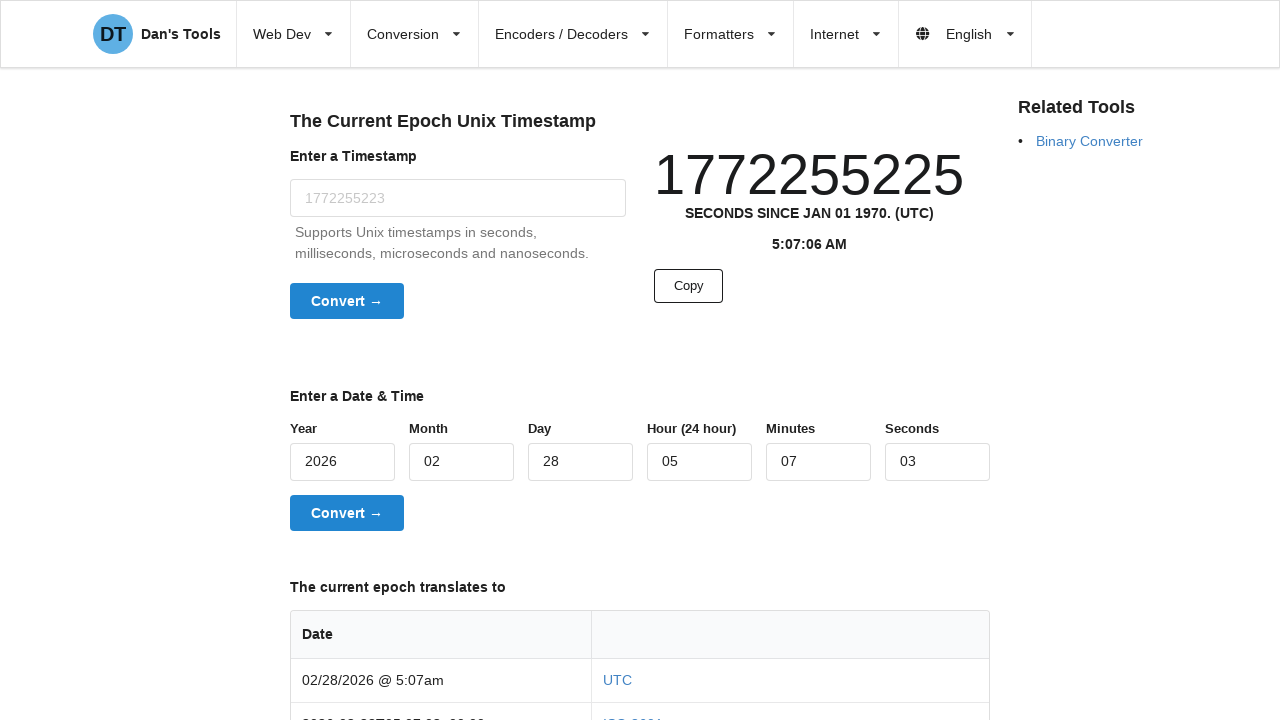

Waited for epoch timestamp display to load
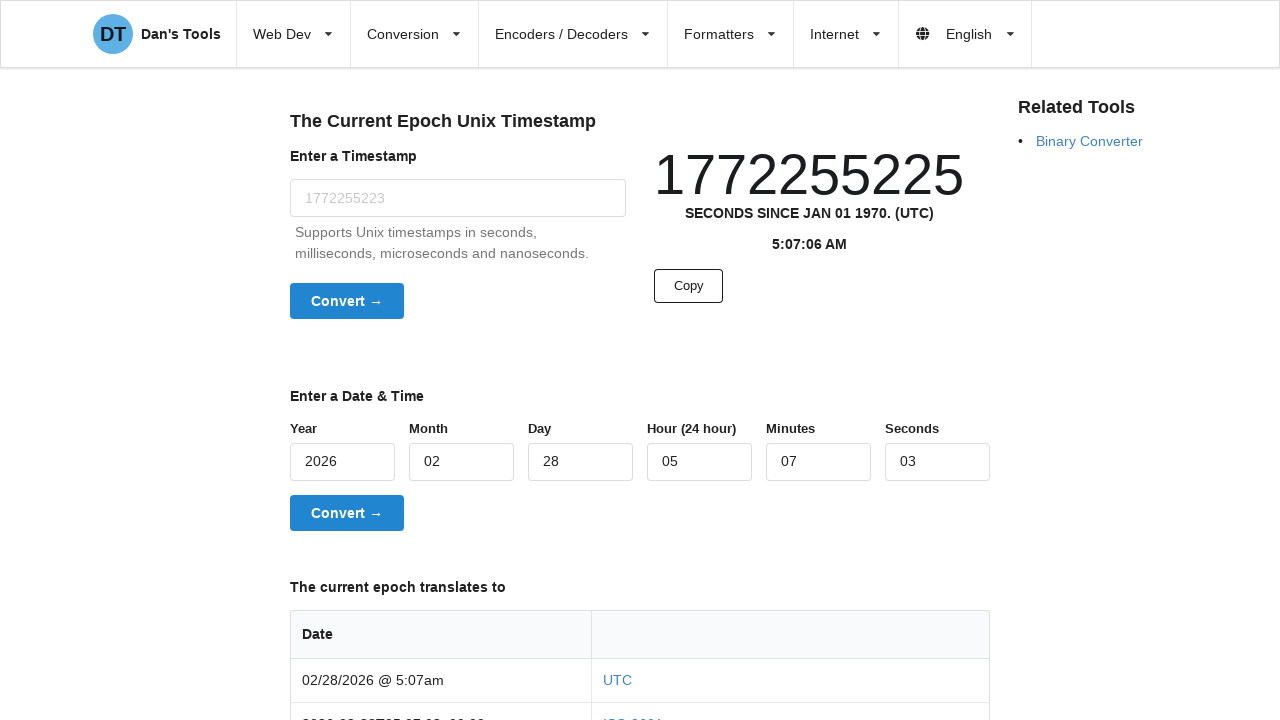

Retrieved current epoch timestamp from page
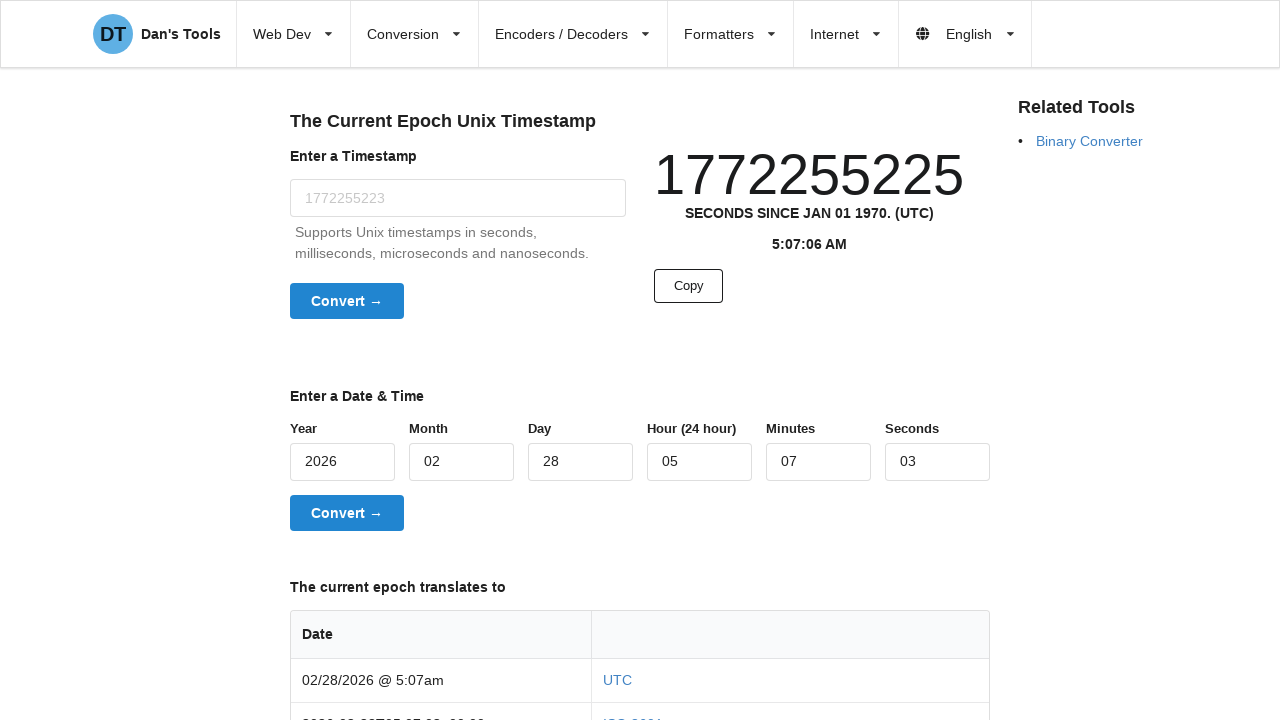

Clicked on timestamp input field at (458, 198) on input#timestamp
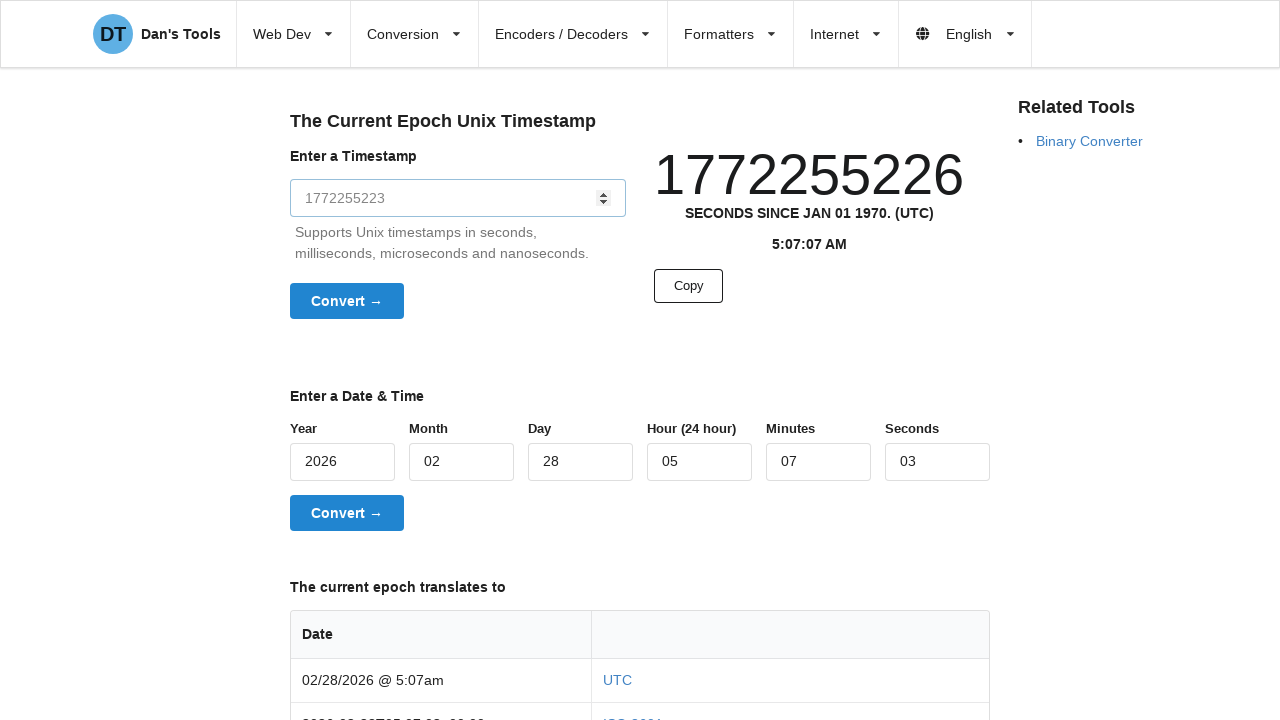

Entered sample timestamp value '1704067200' on input#timestamp
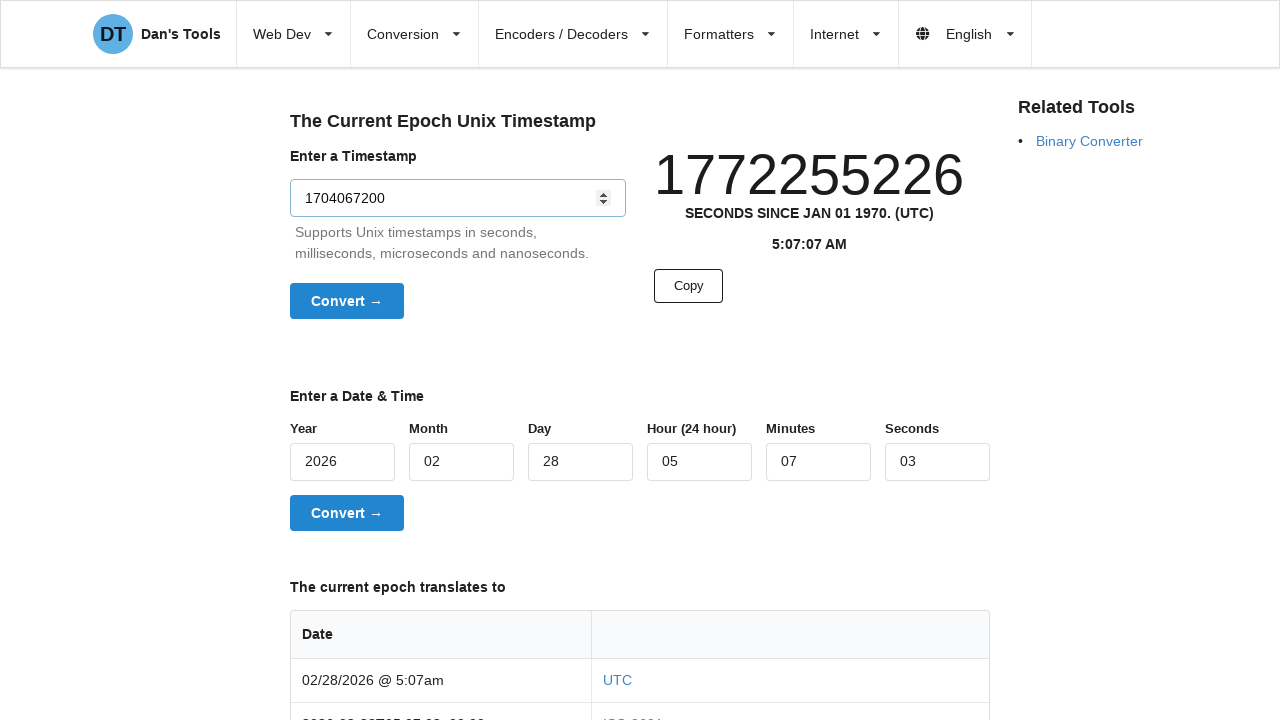

Pressed Enter to convert timestamp on input#timestamp
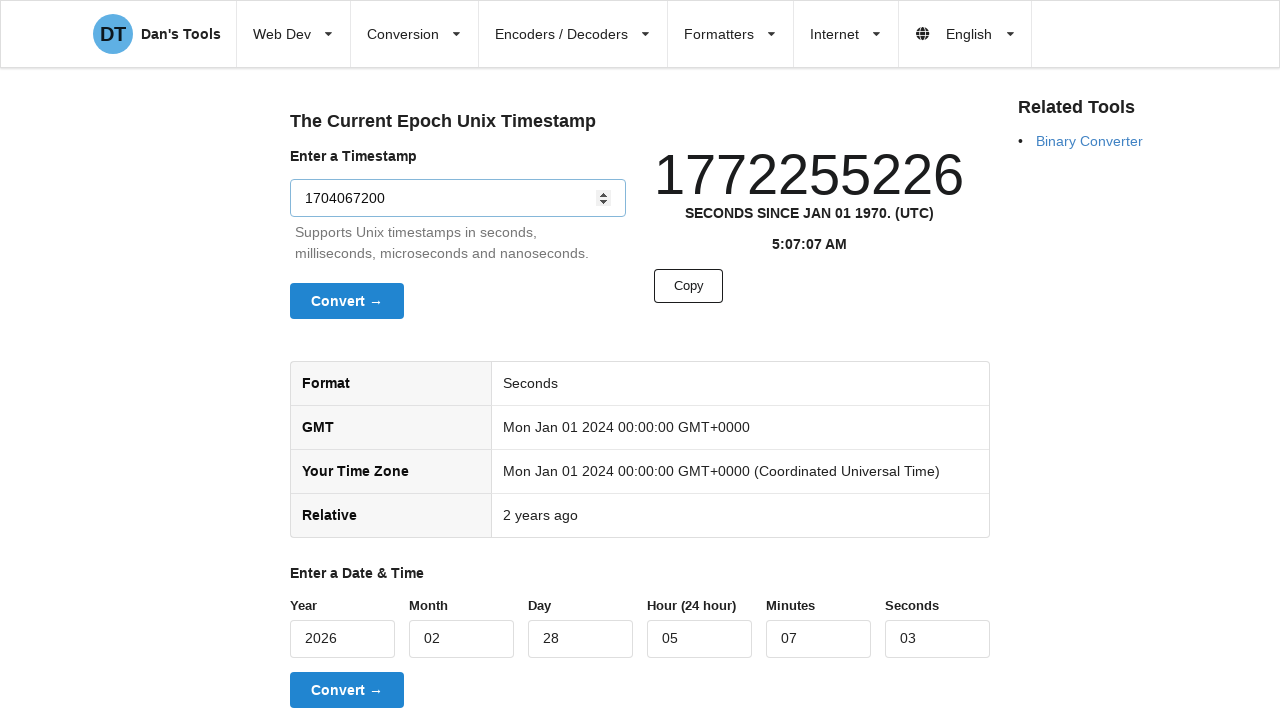

Hour component loaded
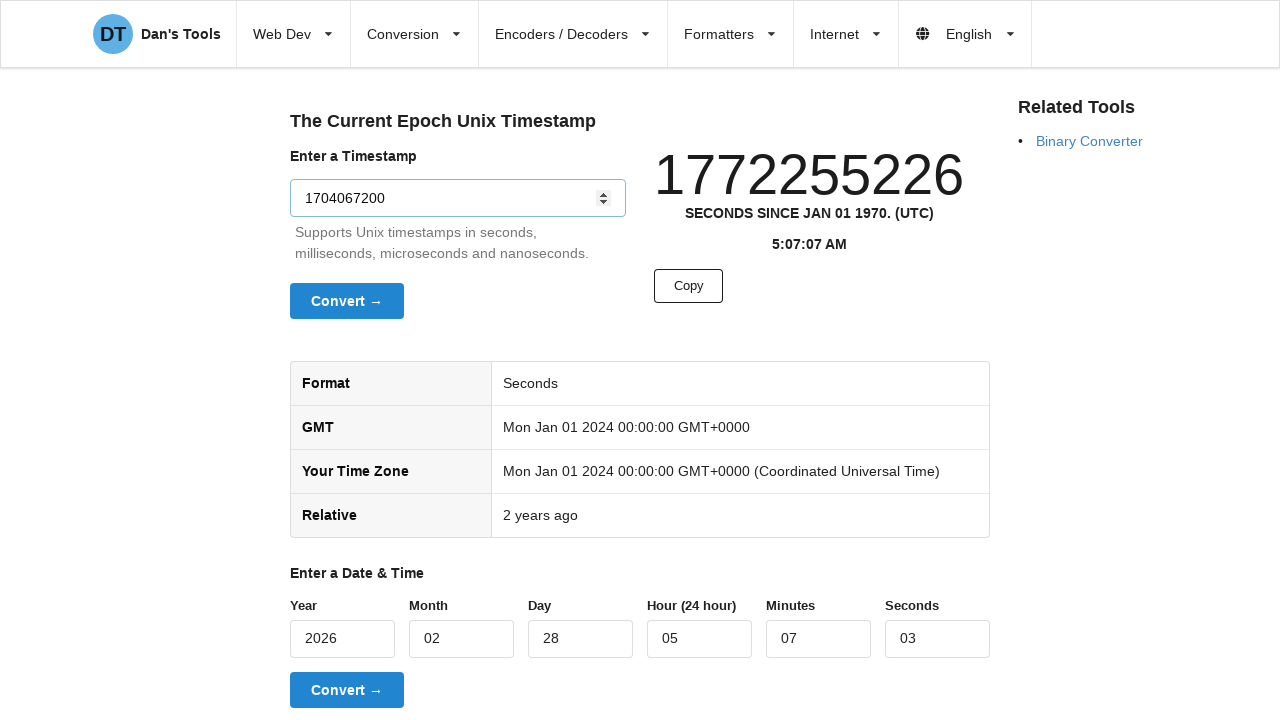

Minute component loaded
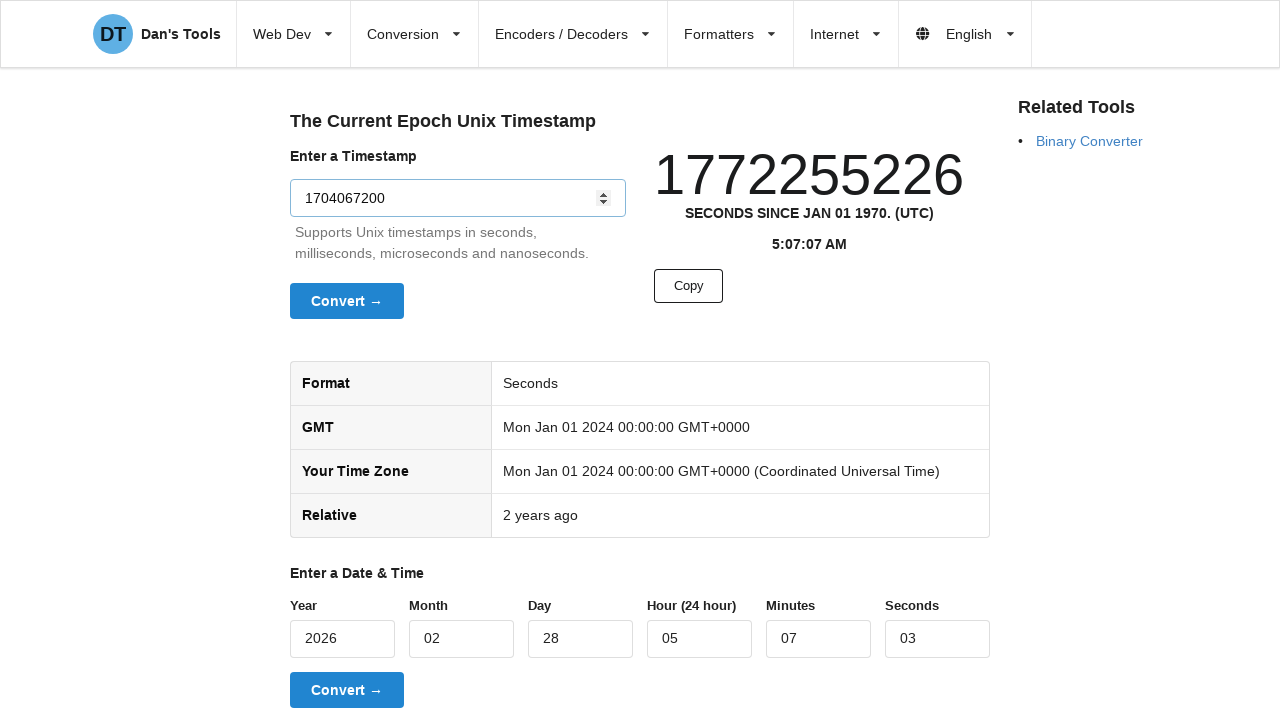

Second component loaded
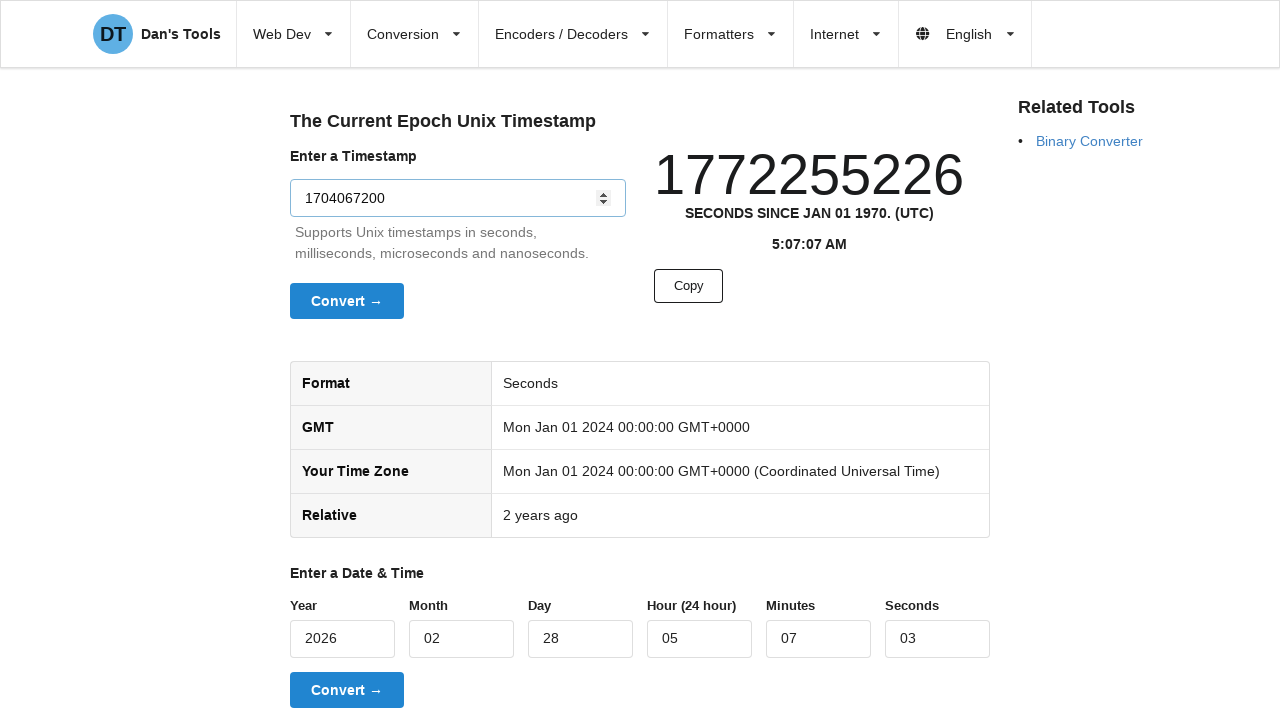

Local time conversion result loaded
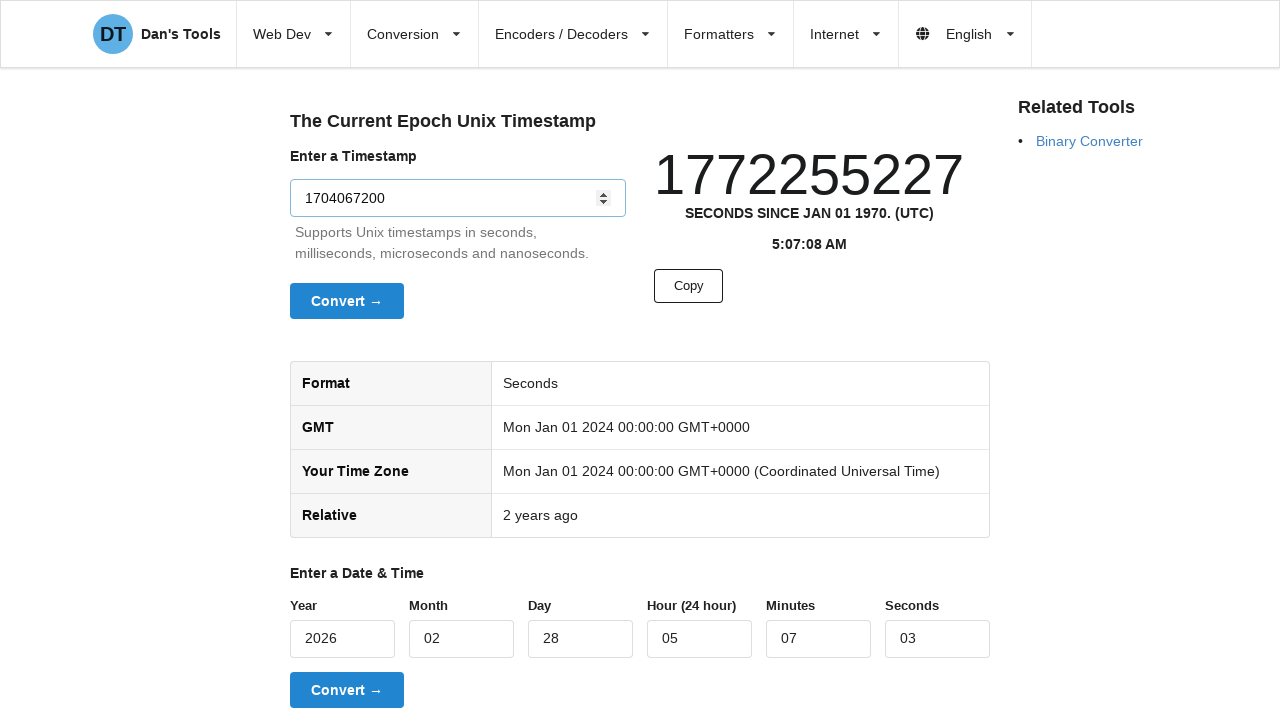

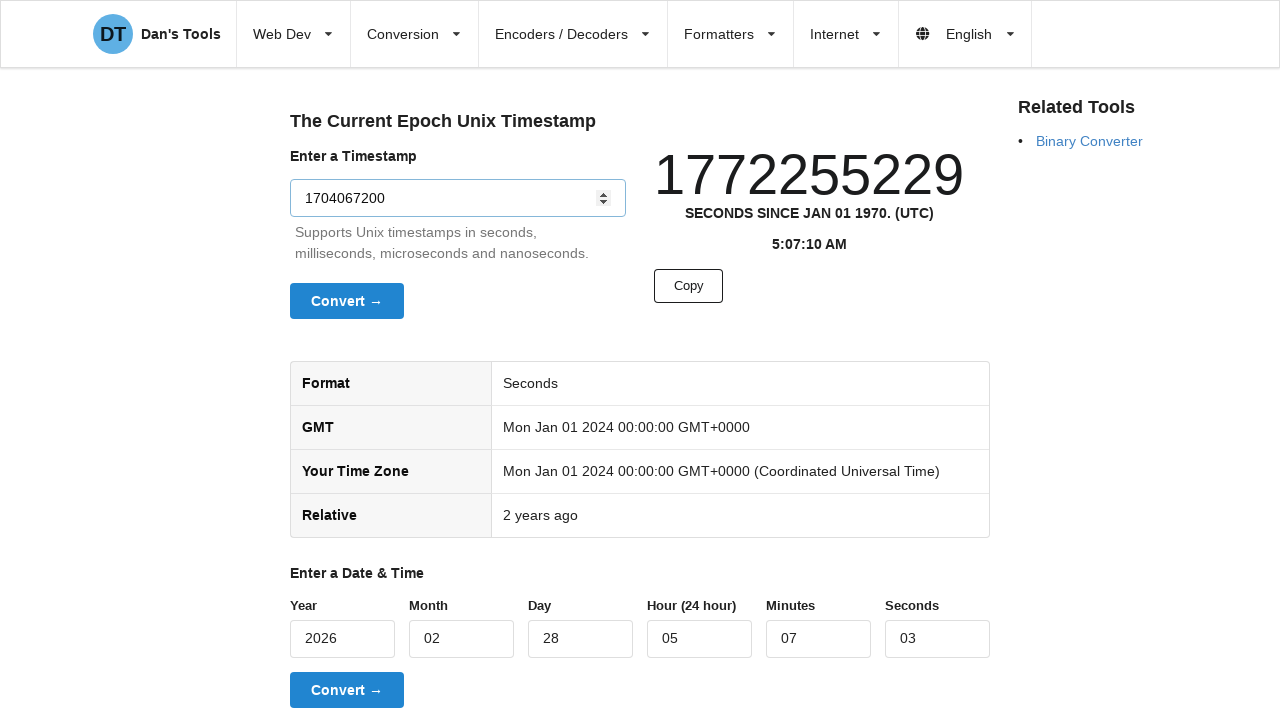